Fills out a text box form with user information including name, email, and addresses, then submits the form

Starting URL: https://demoqa.com/text-box

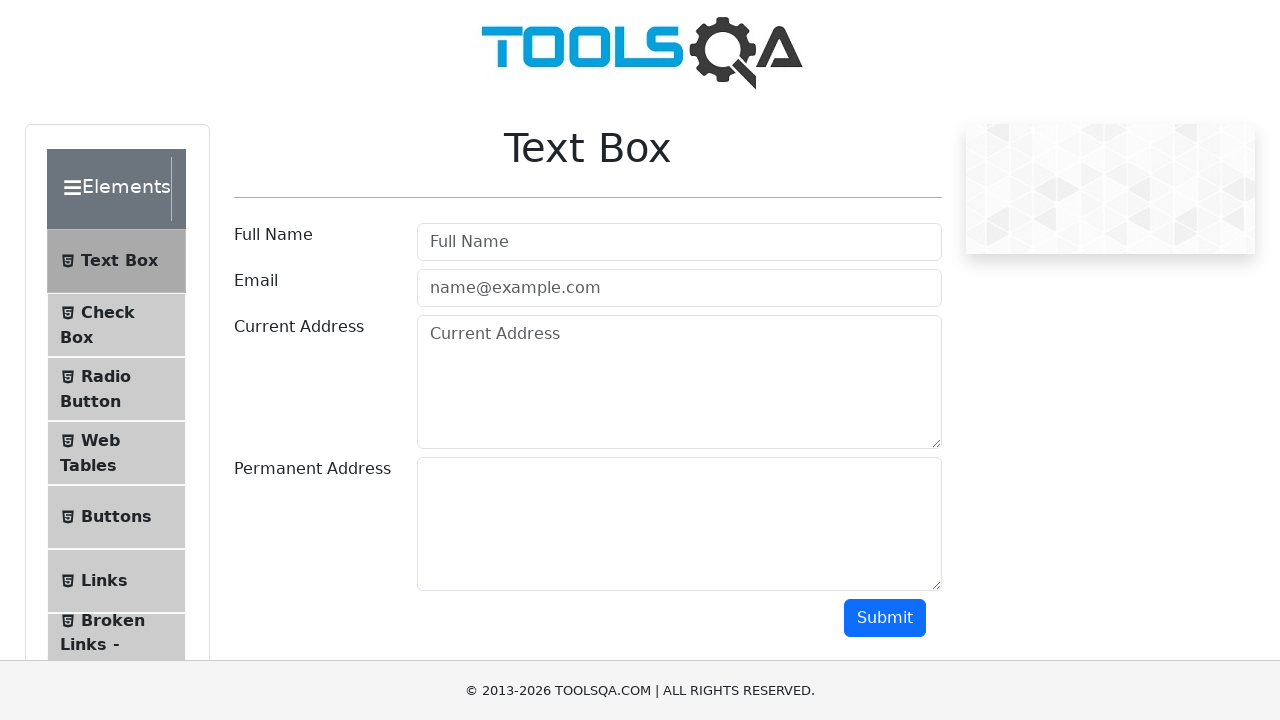

Filled user name field with 'Mohammad' on #userName
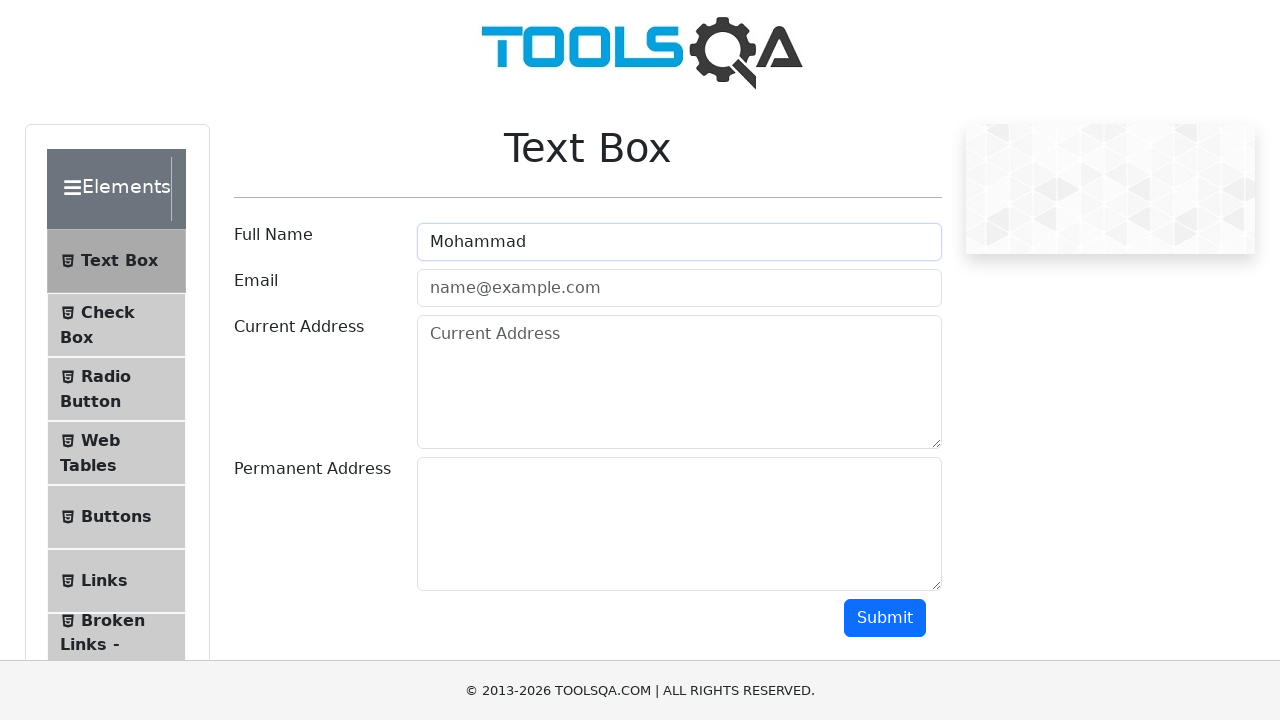

Filled email field with 'mohammad@gmail.com' on #userEmail
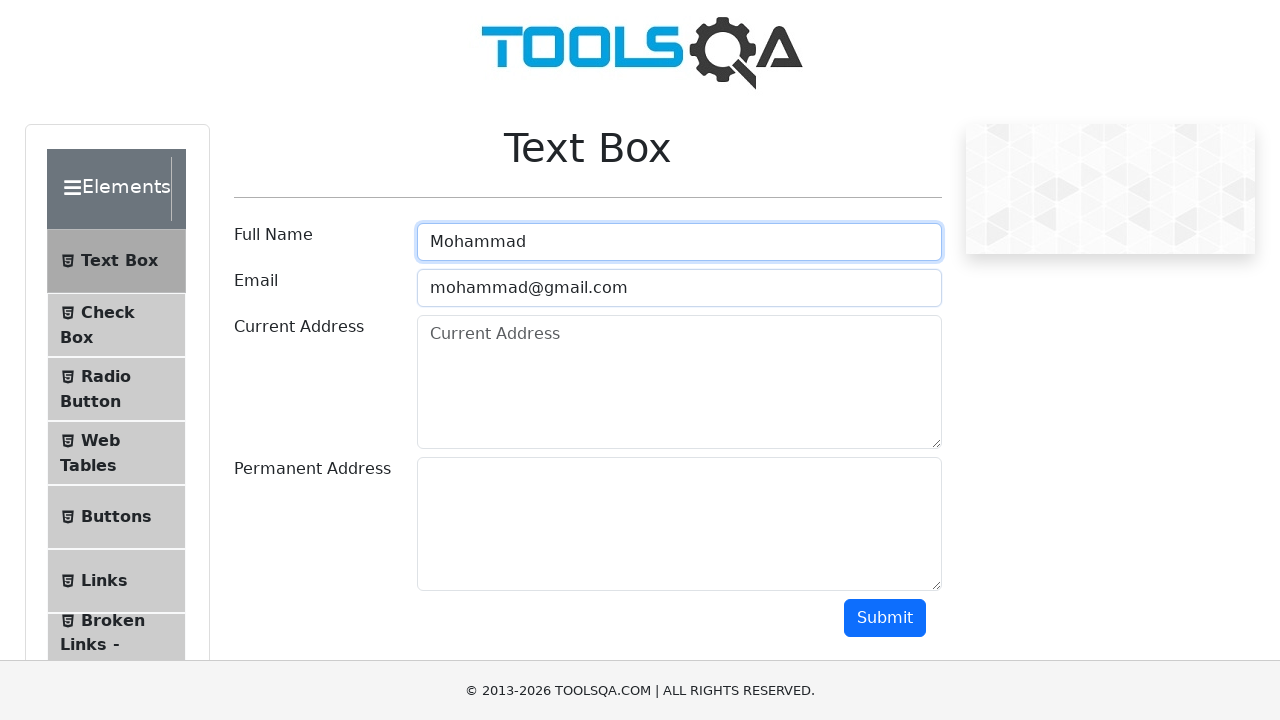

Filled current address field with 'Shaheen Bagh, Delhi' on #currentAddress
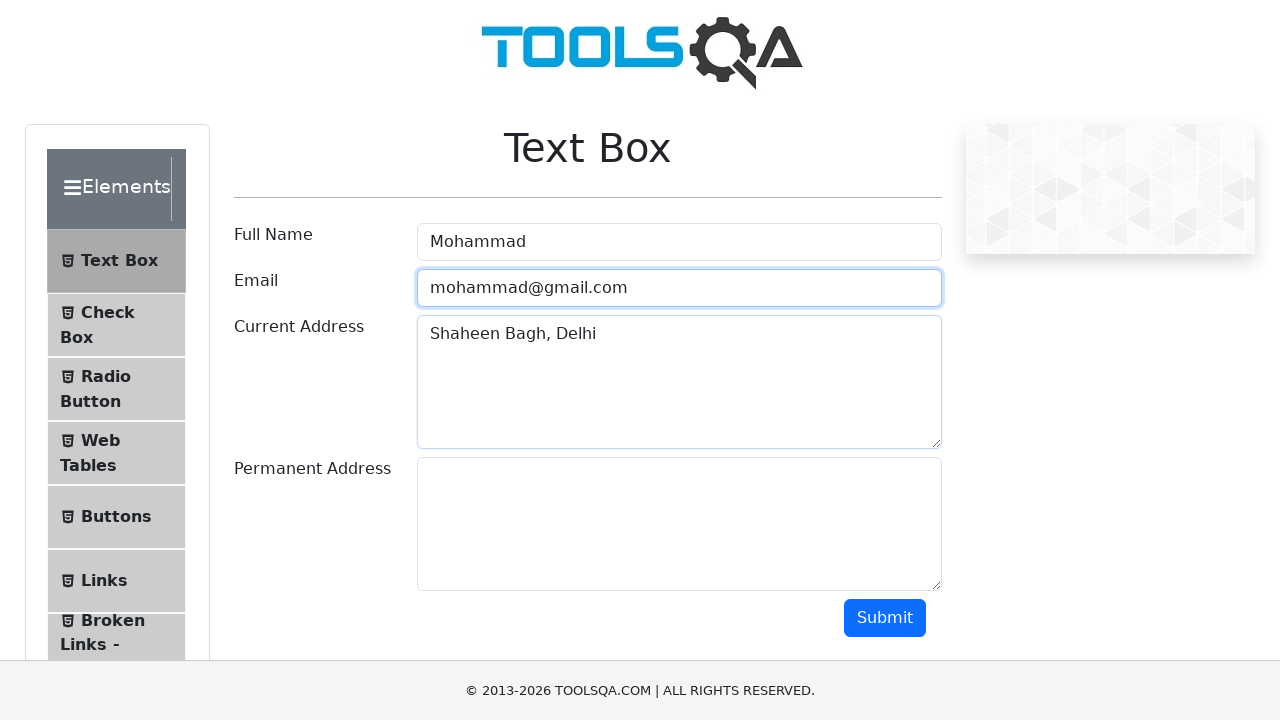

Filled permanent address field with 'India' on #permanentAddress
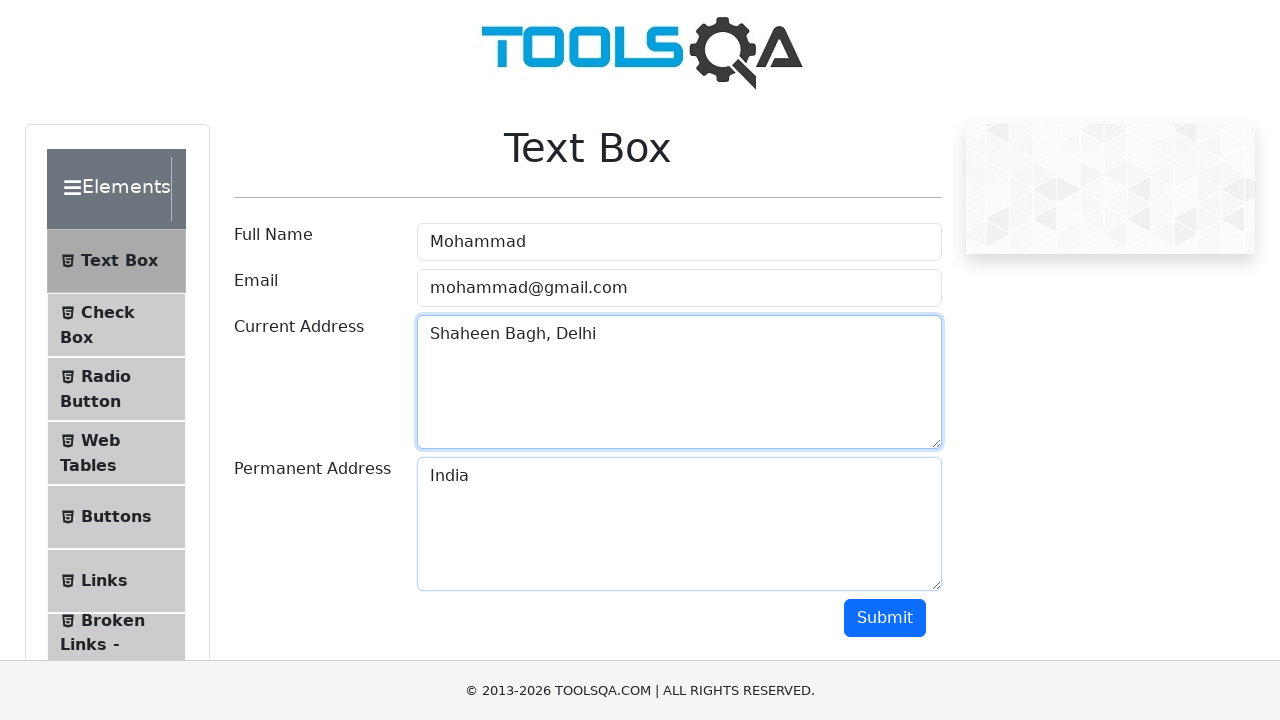

Clicked submit button to submit the form at (885, 618) on #submit
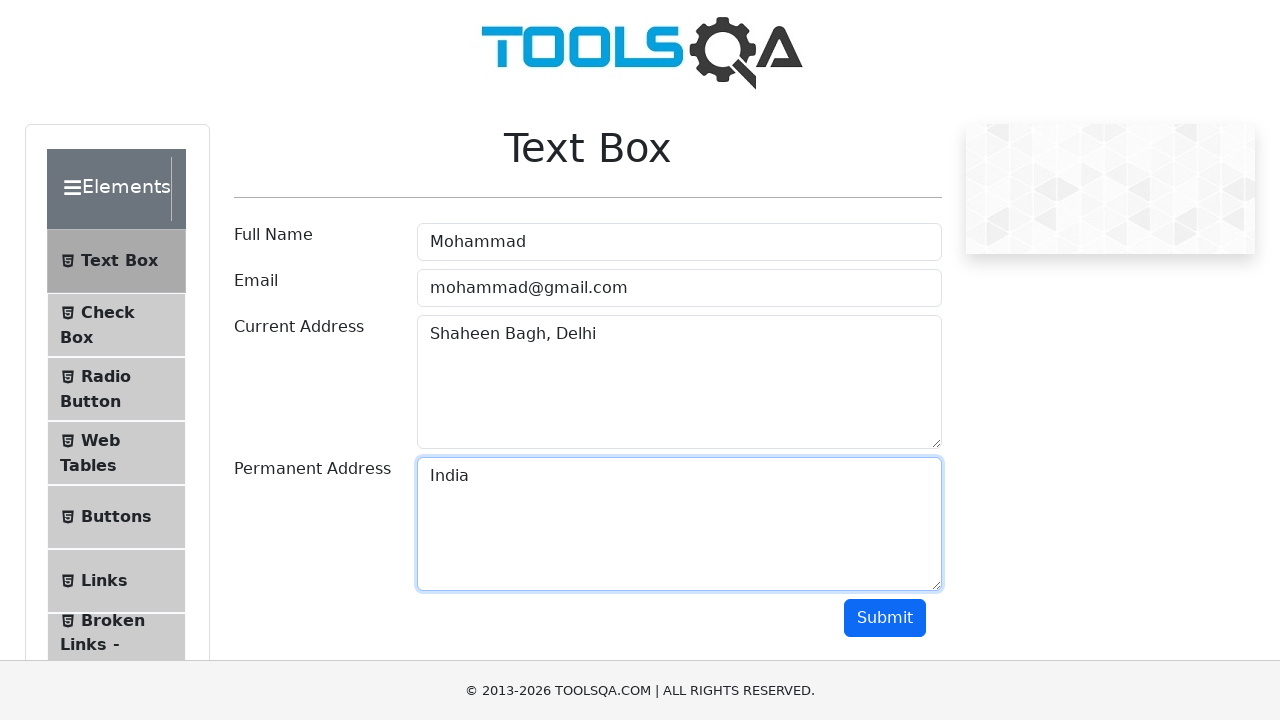

Form output appeared after submission
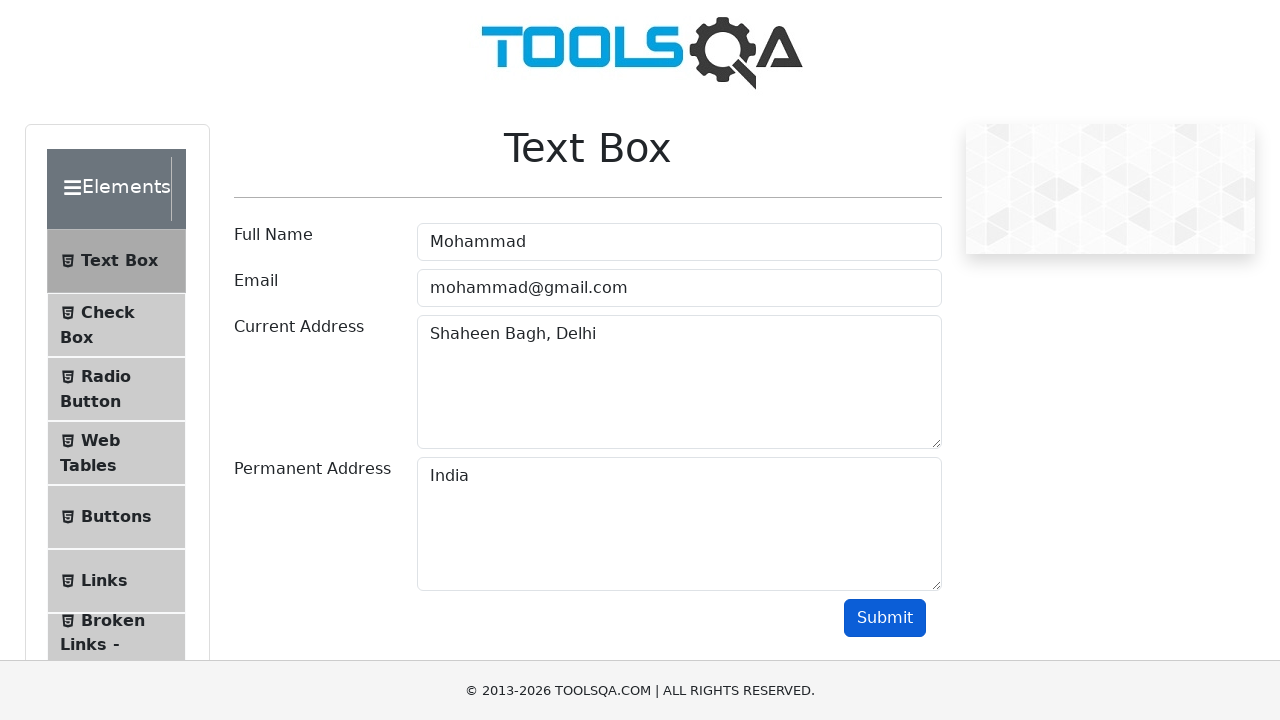

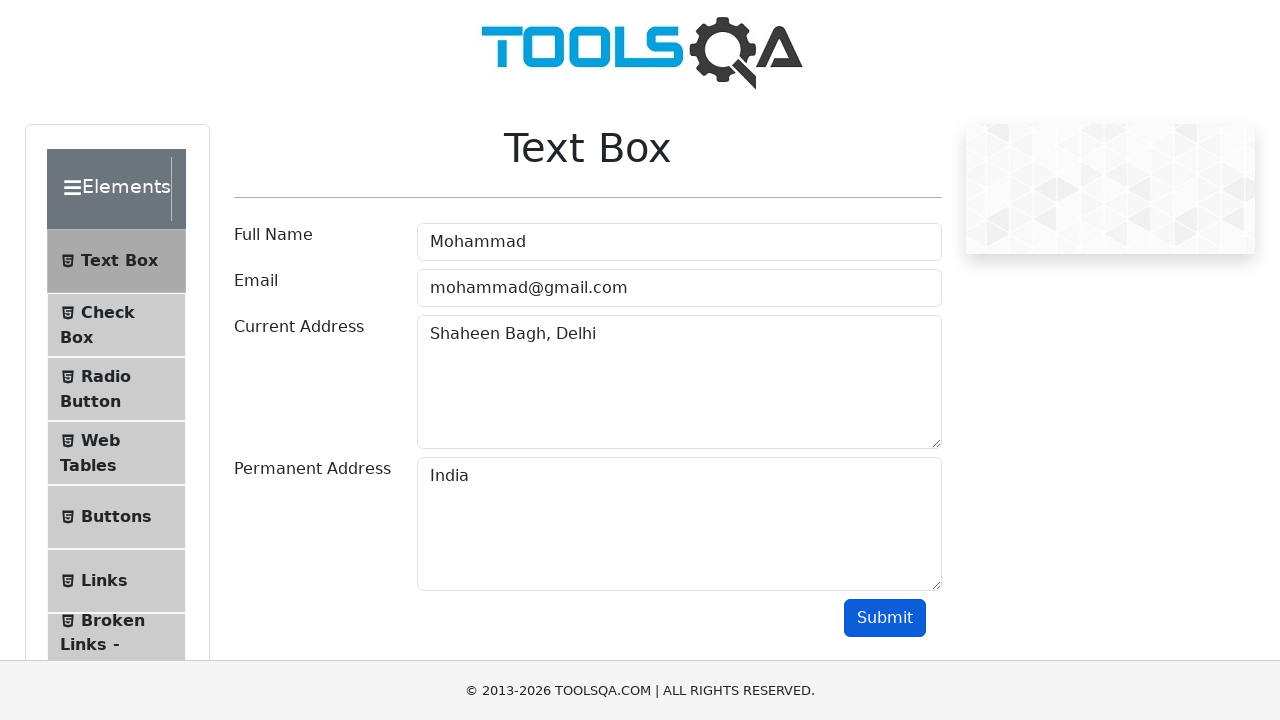